Tests web table checkbox functionality by selecting checkboxes for specific usernames in a table

Starting URL: https://selectorshub.com/xpath-practice-page/

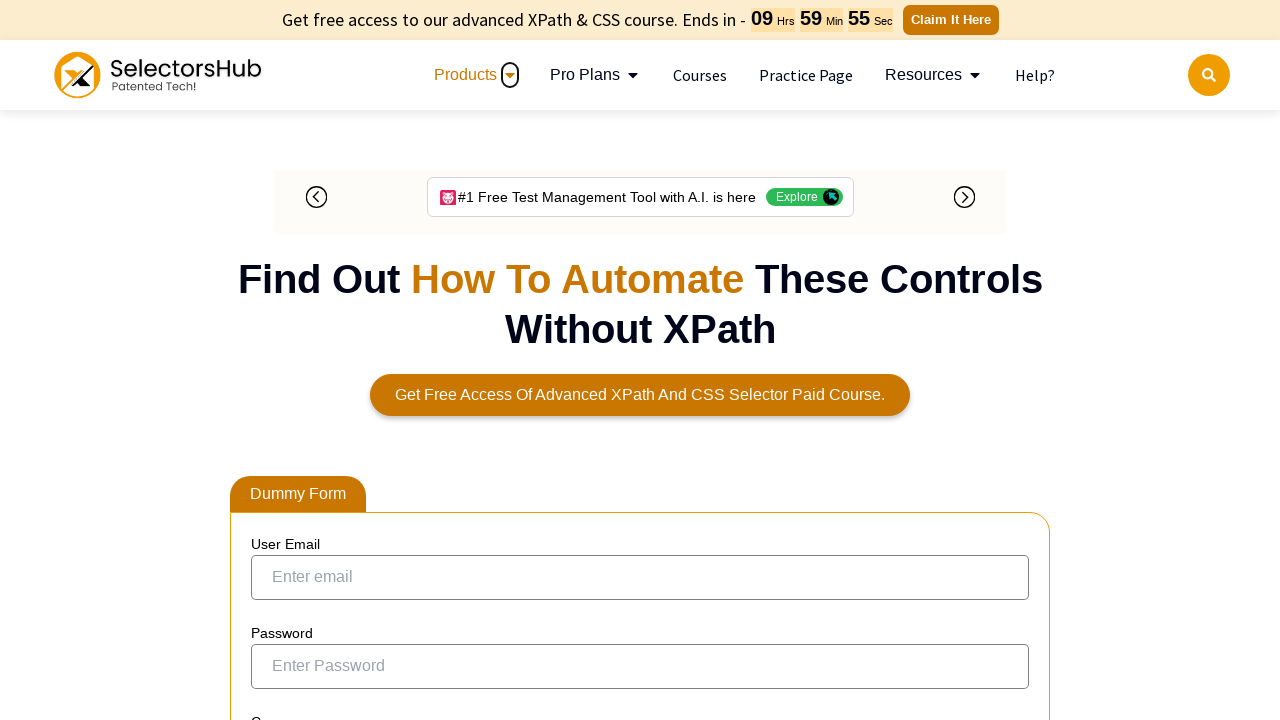

Selected checkbox for user Garry.White at (274, 353) on xpath=//a[text()='Garry.White']/parent::td/preceding-sibling::td/input[@type='ch
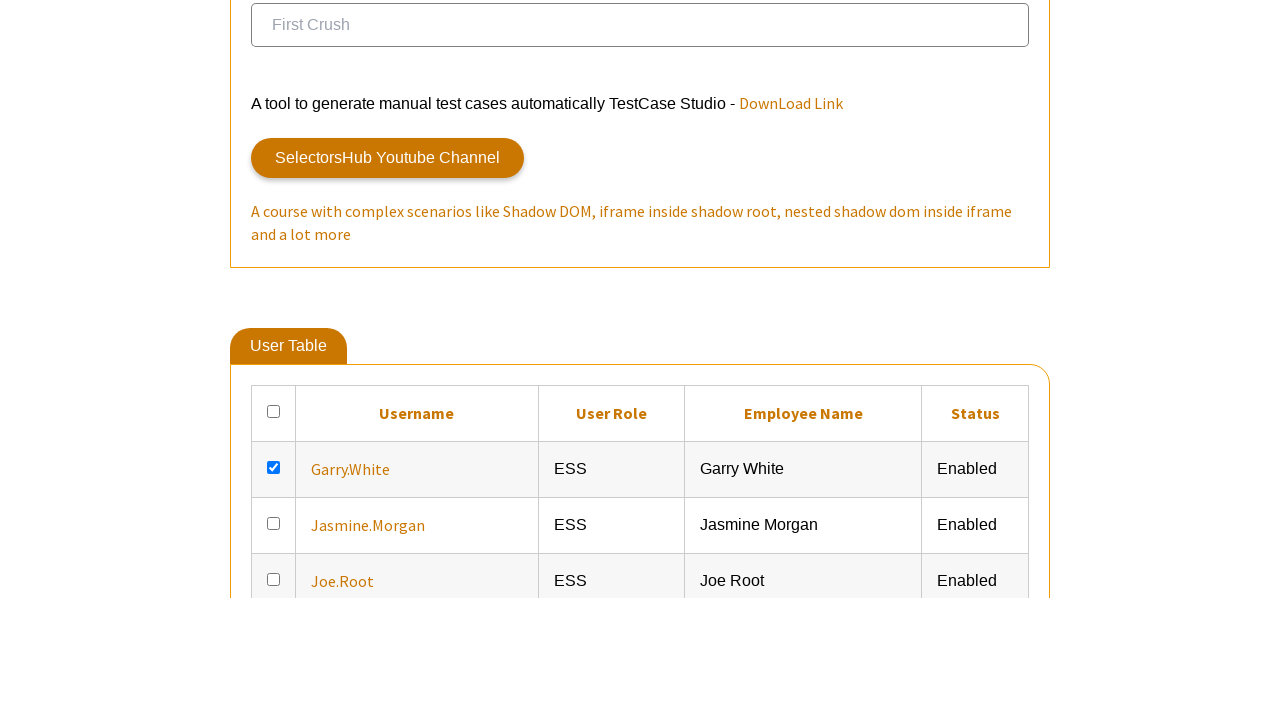

Selected checkbox for user Jasmine.Morgan at (274, 360) on xpath=//a[text()='Jasmine.Morgan']/parent::td/preceding-sibling::td/input[@type=
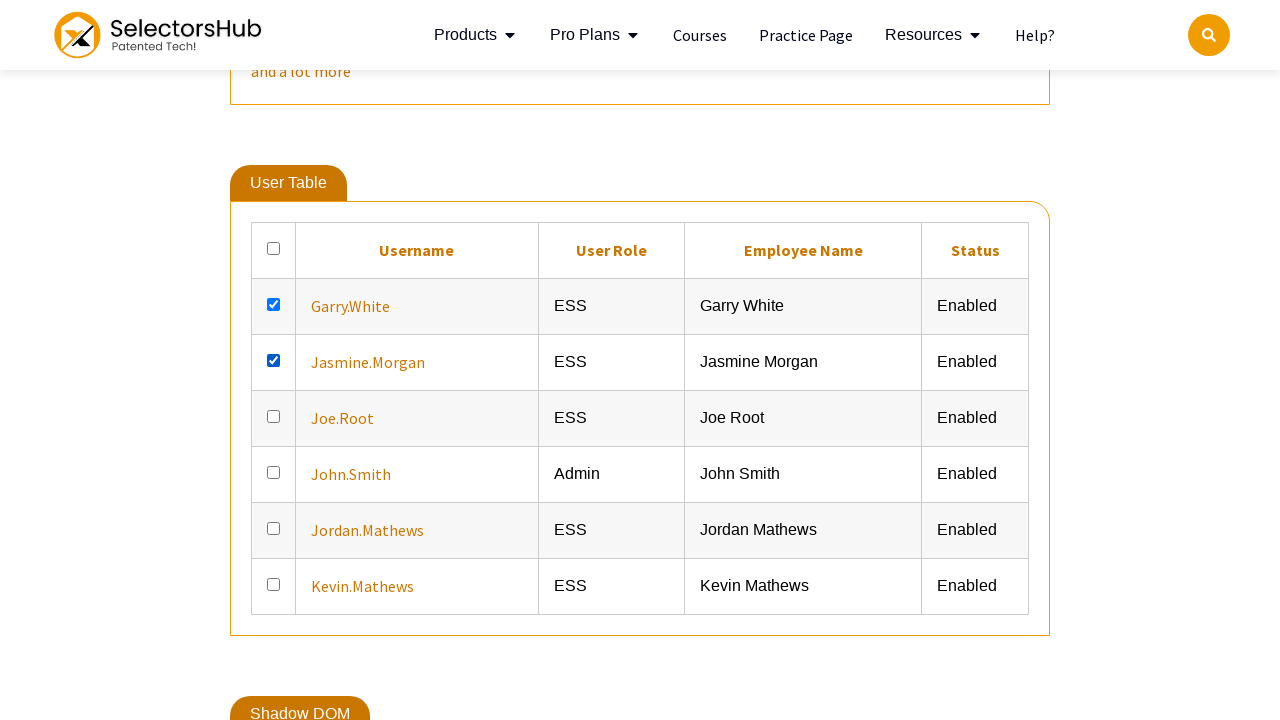

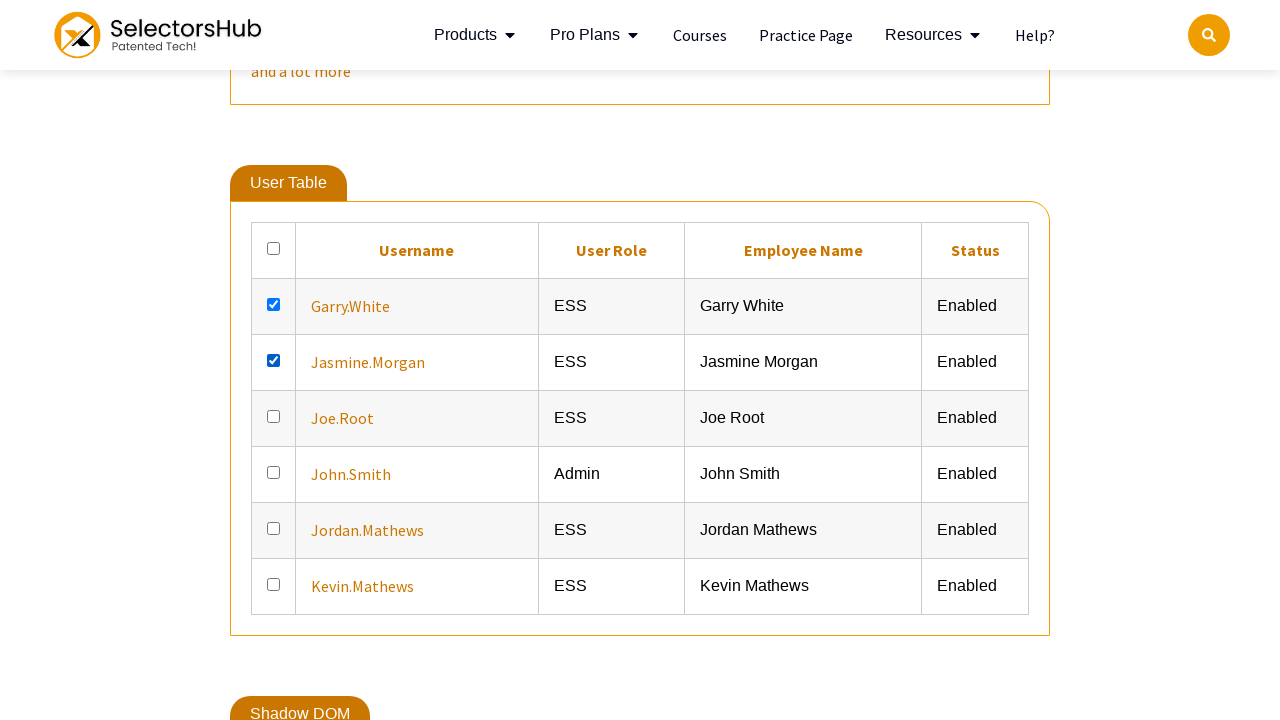